Tests the triangle identifier with sides (3, 4, 4) to verify it correctly identifies an isosceles triangle

Starting URL: https://testpages.eviltester.com/styled/apps/triangle/triangle001.html

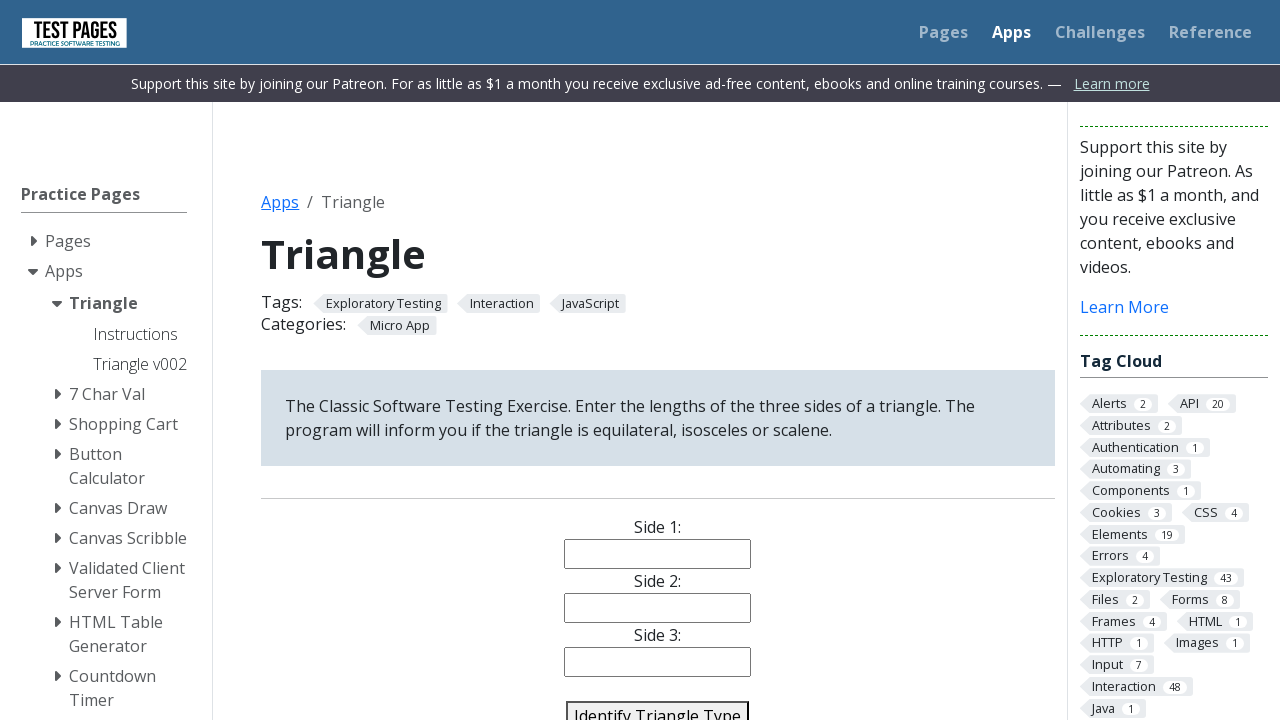

Filled side 1 field with value '3' on #side1
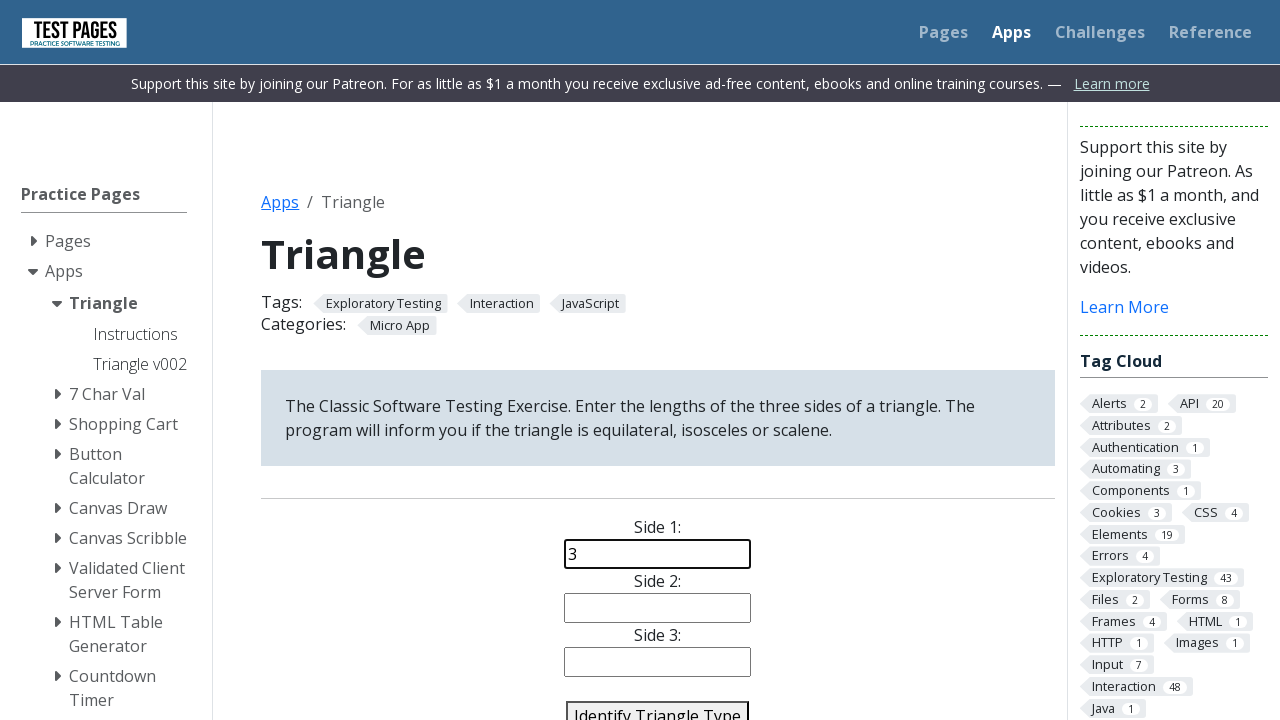

Filled side 2 field with value '4' on #side2
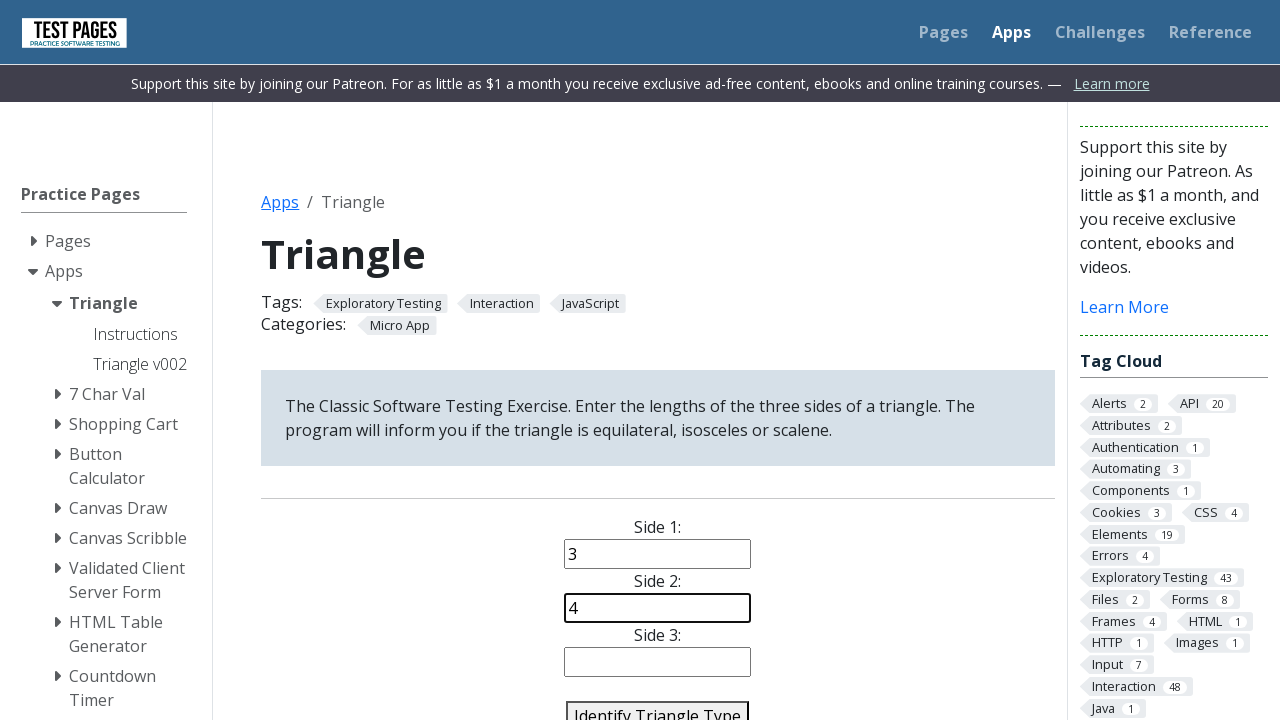

Filled side 3 field with value '4' on #side3
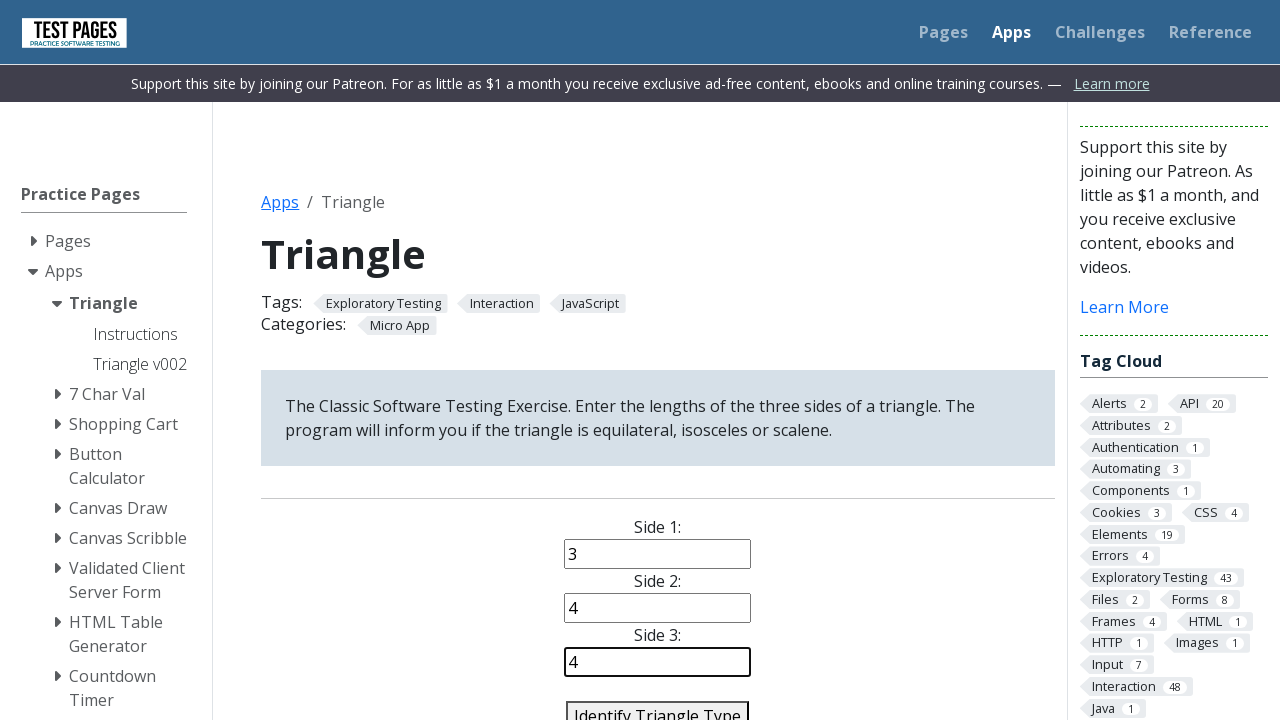

Clicked identify triangle button at (658, 705) on #identify-triangle-action
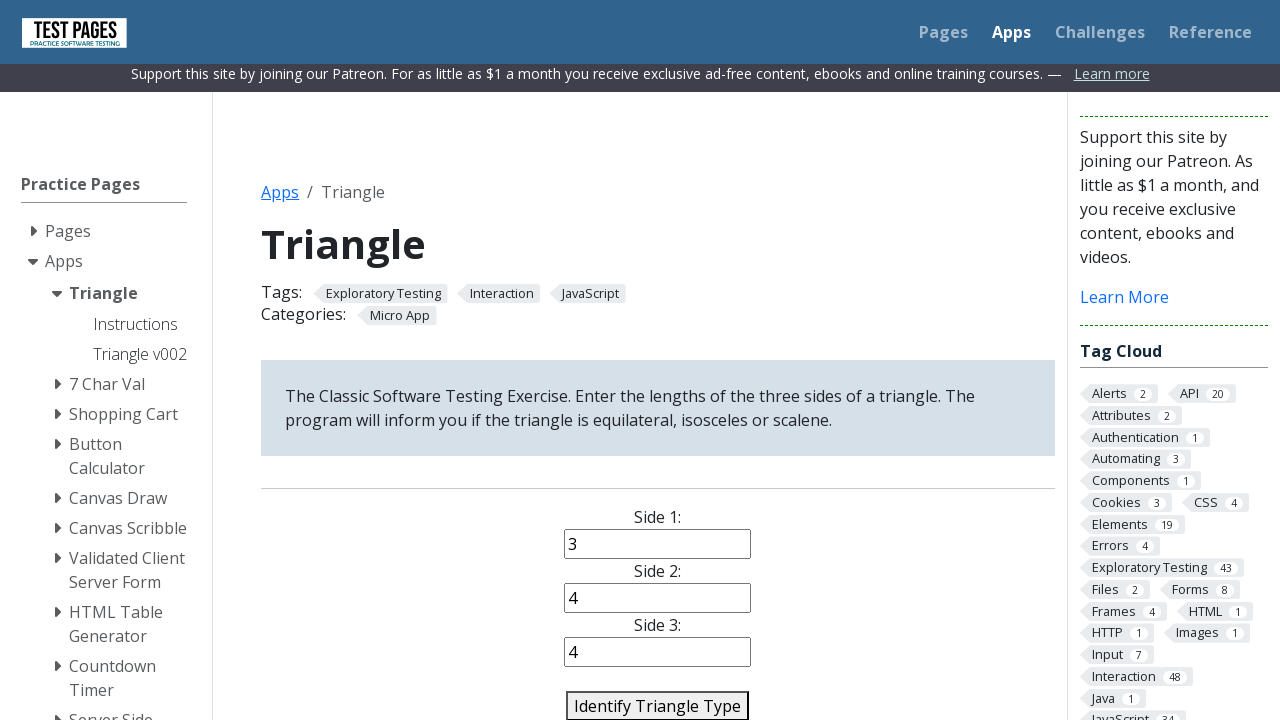

Triangle type result appeared on page
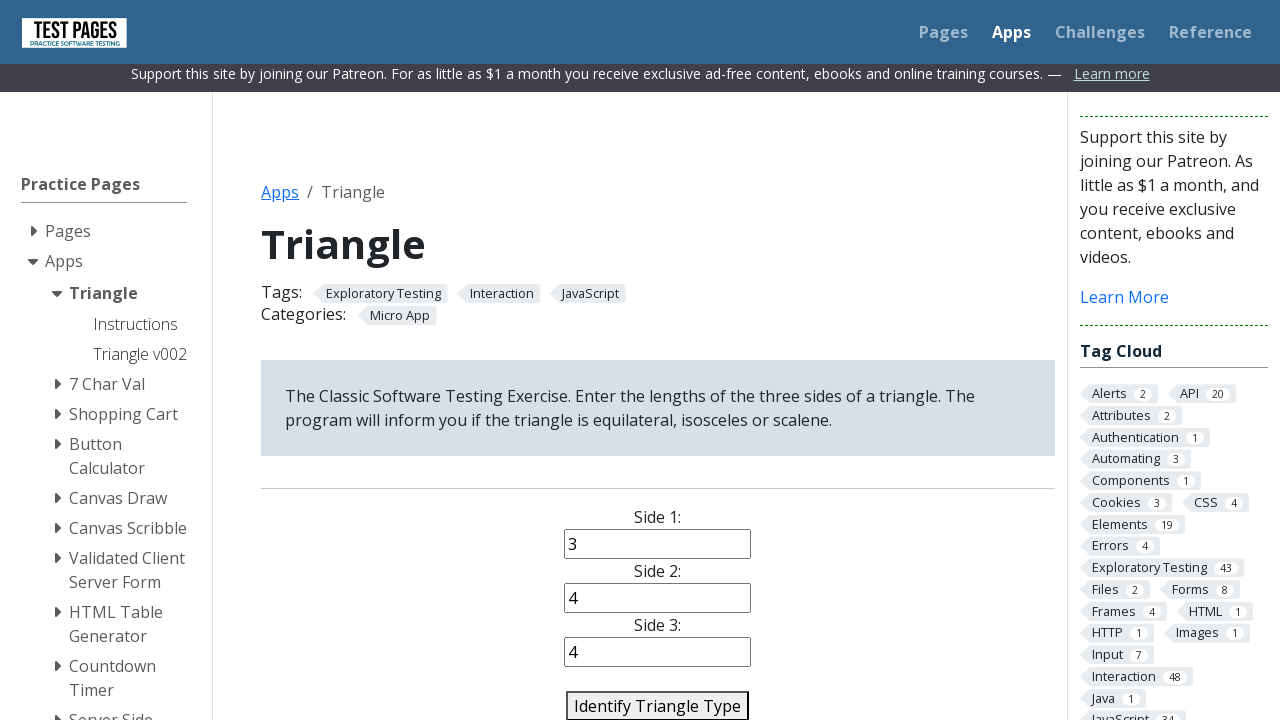

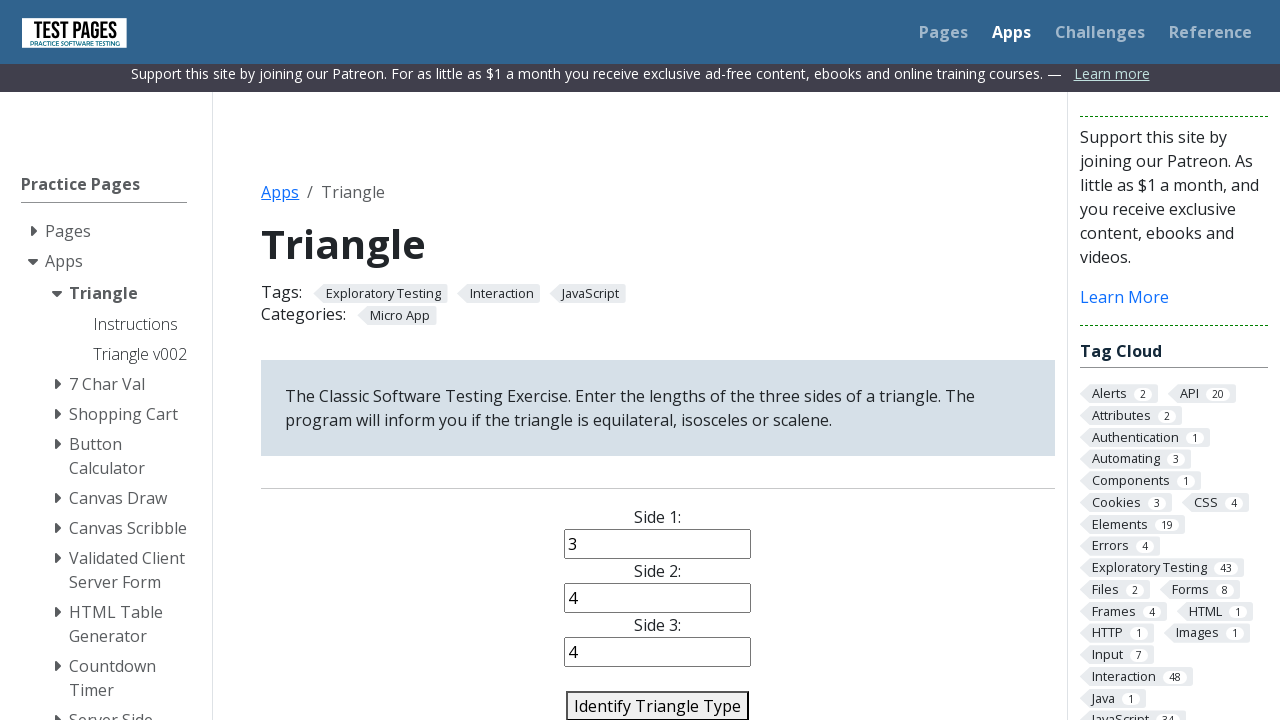